Tests that todo data persists after page reload

Starting URL: https://demo.playwright.dev/todomvc

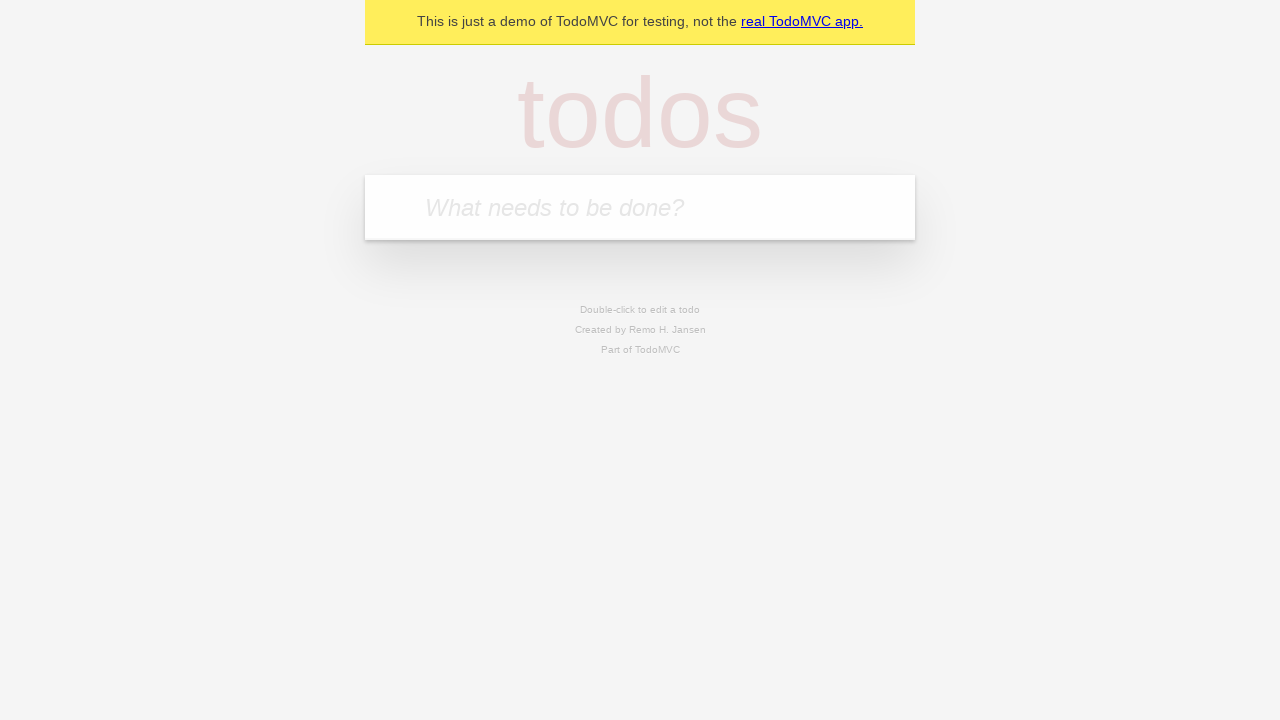

Located the 'What needs to be done?' input field
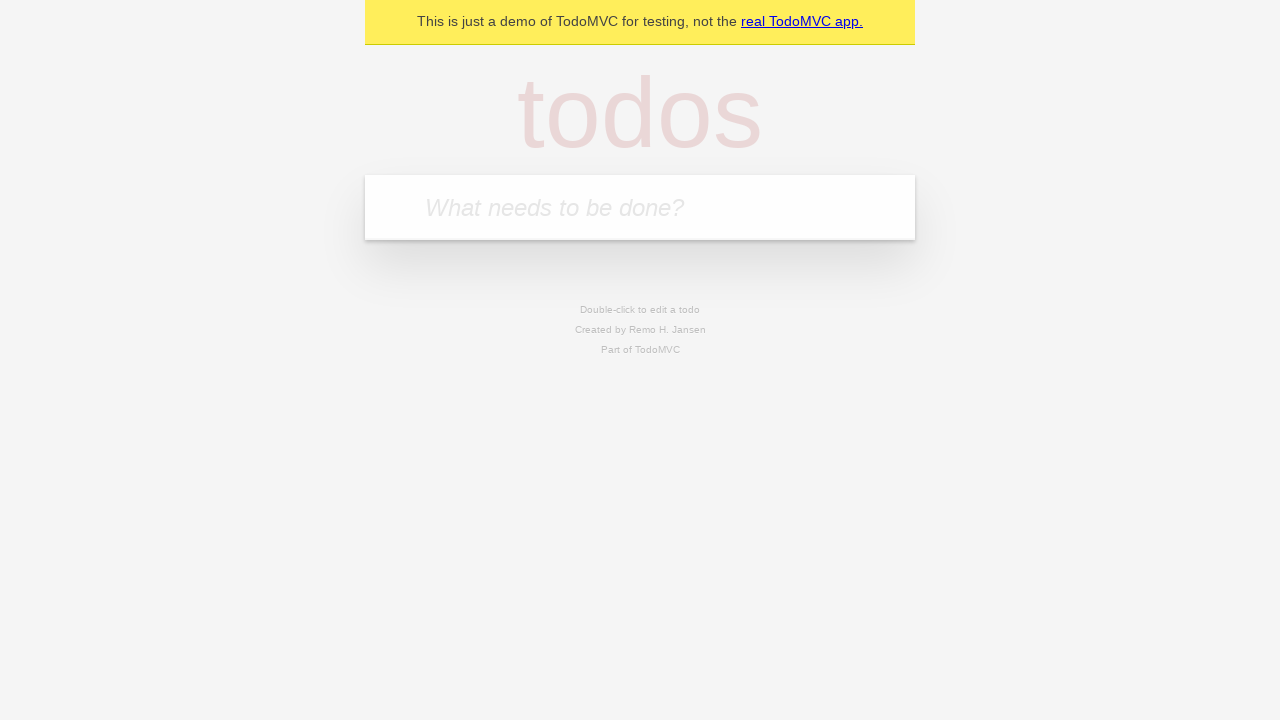

Filled todo input with 'buy some cheese' on internal:attr=[placeholder="What needs to be done?"i]
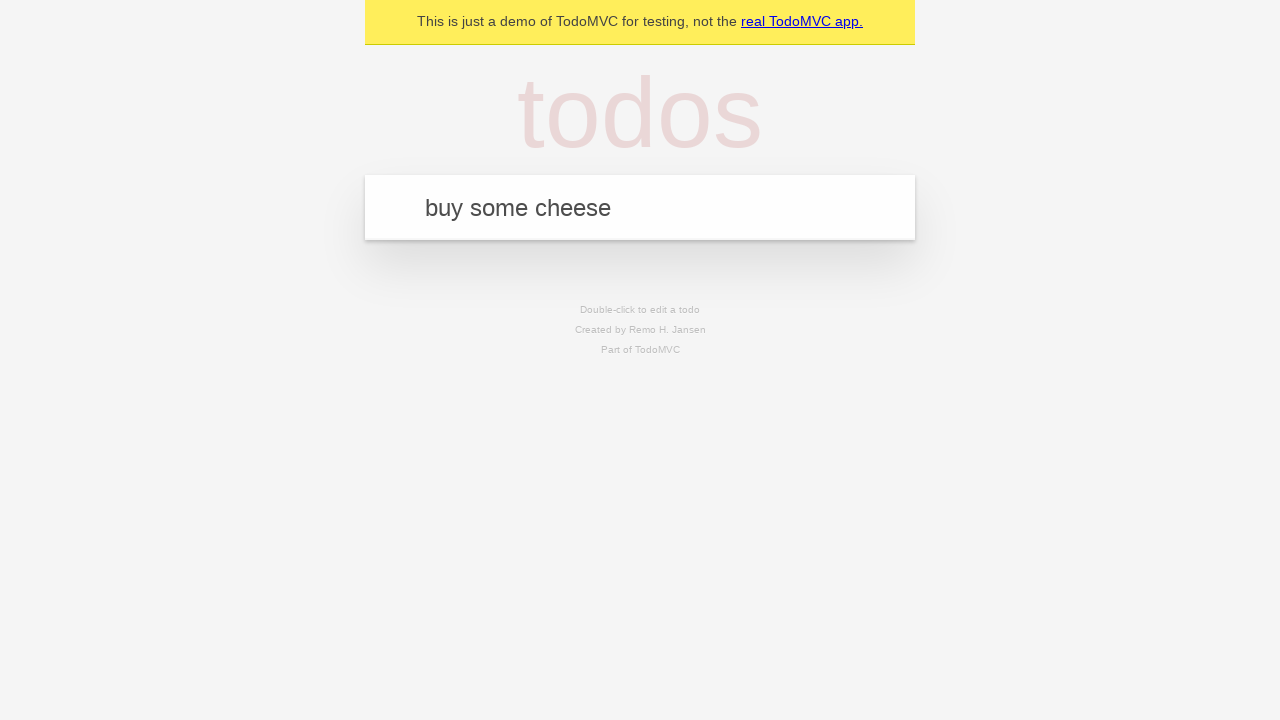

Pressed Enter to create todo item 'buy some cheese' on internal:attr=[placeholder="What needs to be done?"i]
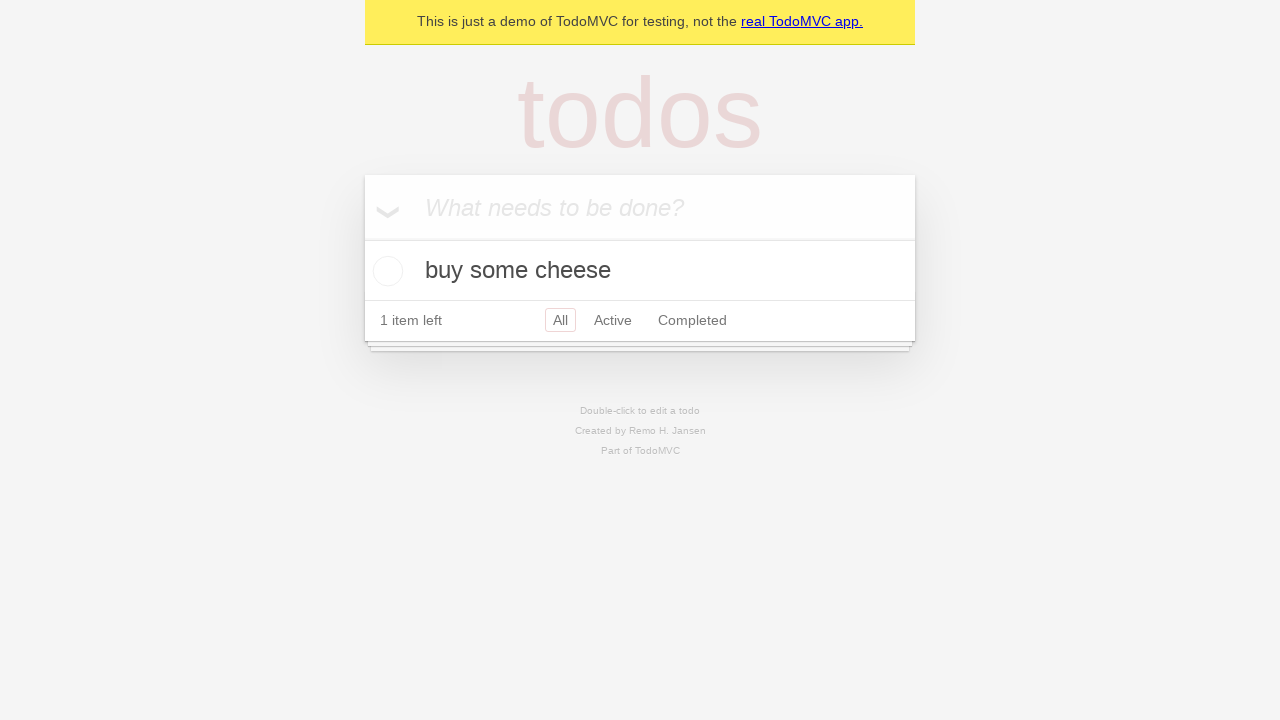

Filled todo input with 'feed the cat' on internal:attr=[placeholder="What needs to be done?"i]
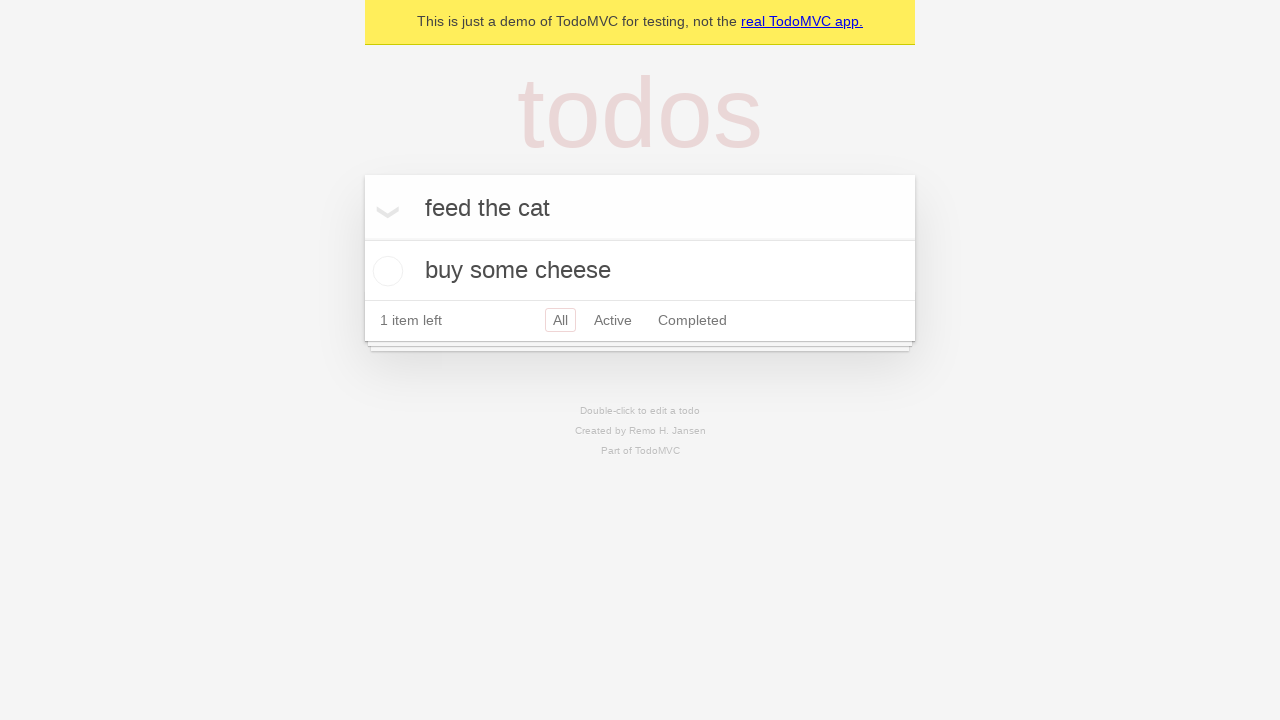

Pressed Enter to create todo item 'feed the cat' on internal:attr=[placeholder="What needs to be done?"i]
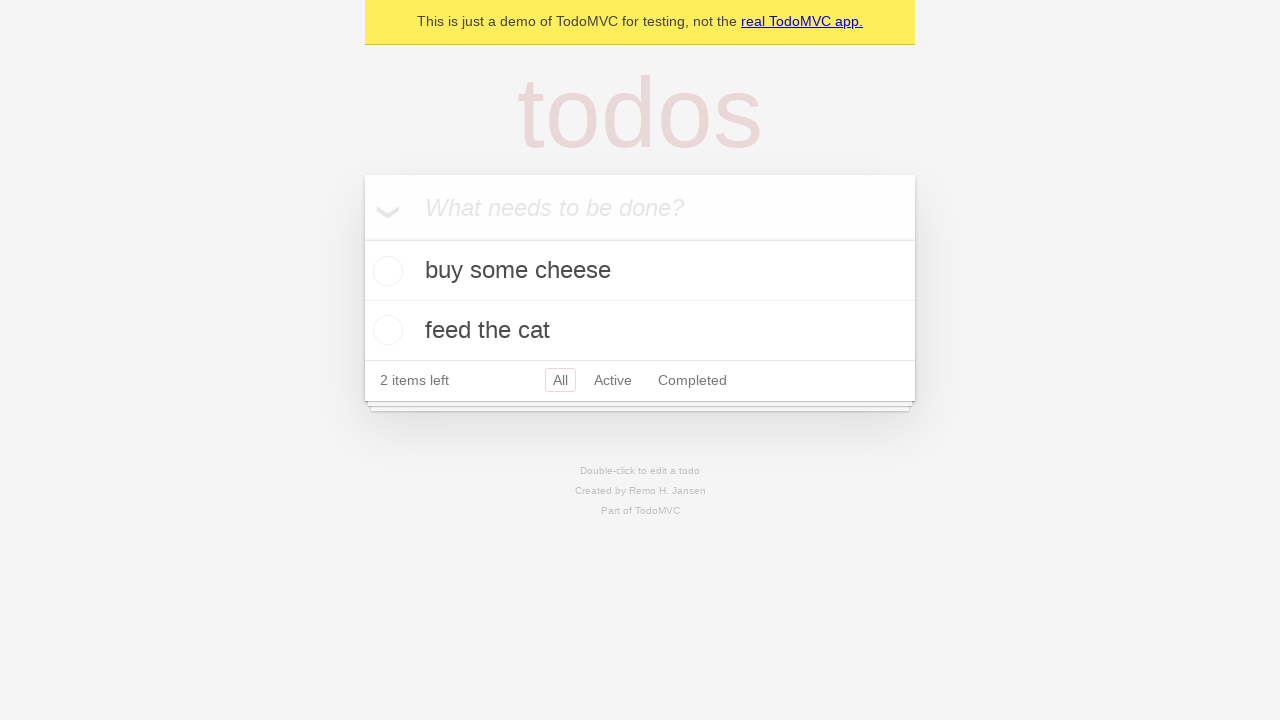

Located all todo items
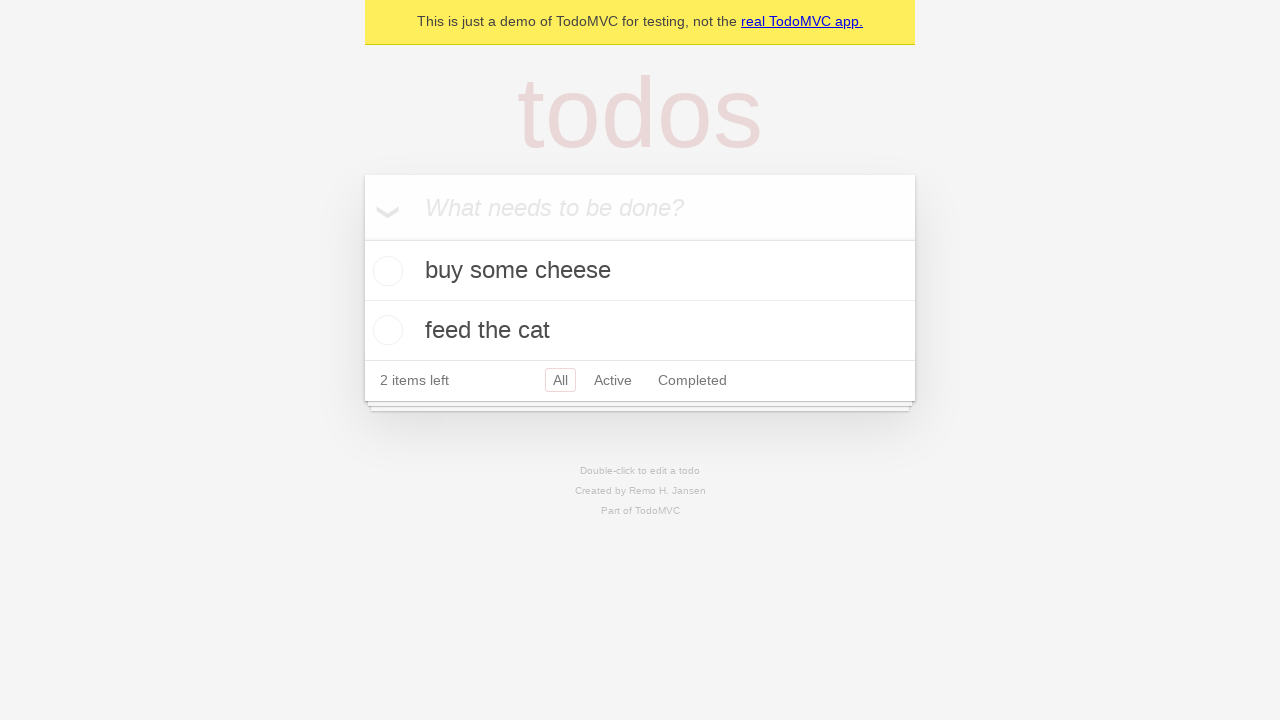

Located checkbox for first todo item
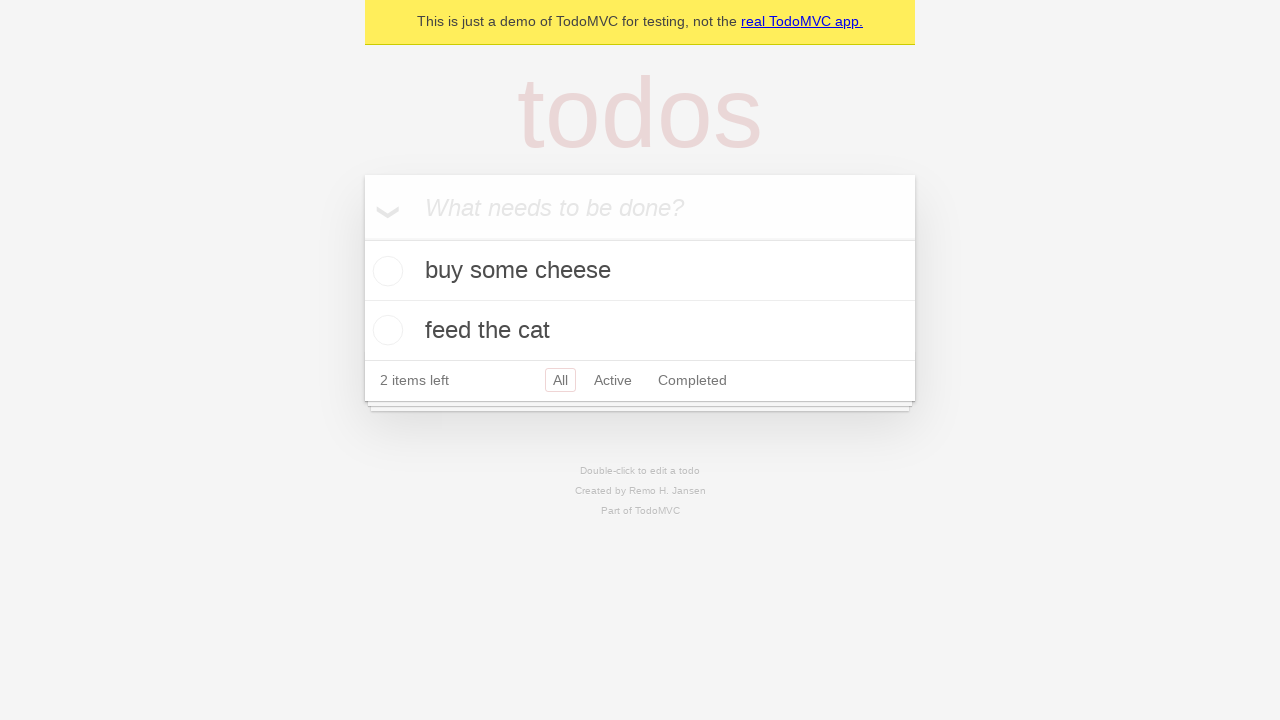

Checked the first todo item at (385, 271) on internal:testid=[data-testid="todo-item"s] >> nth=0 >> internal:role=checkbox
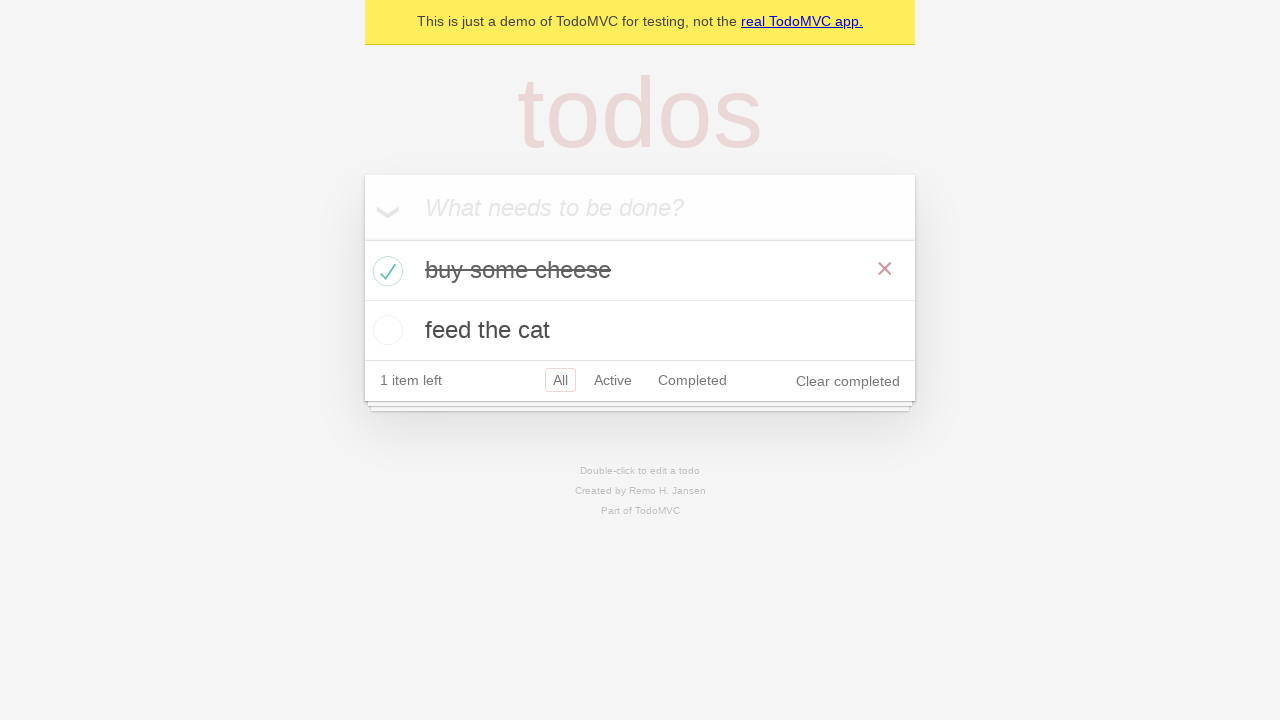

Reloaded the page to test data persistence
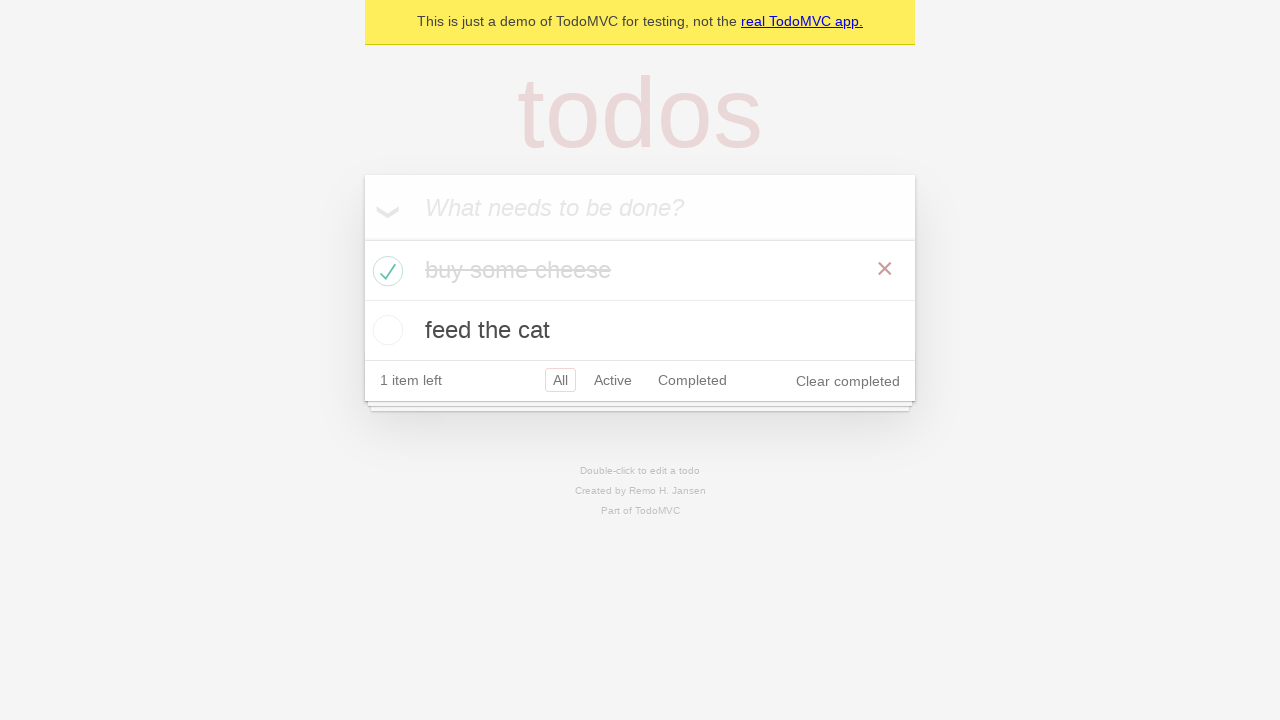

Verified todo items persisted after page reload
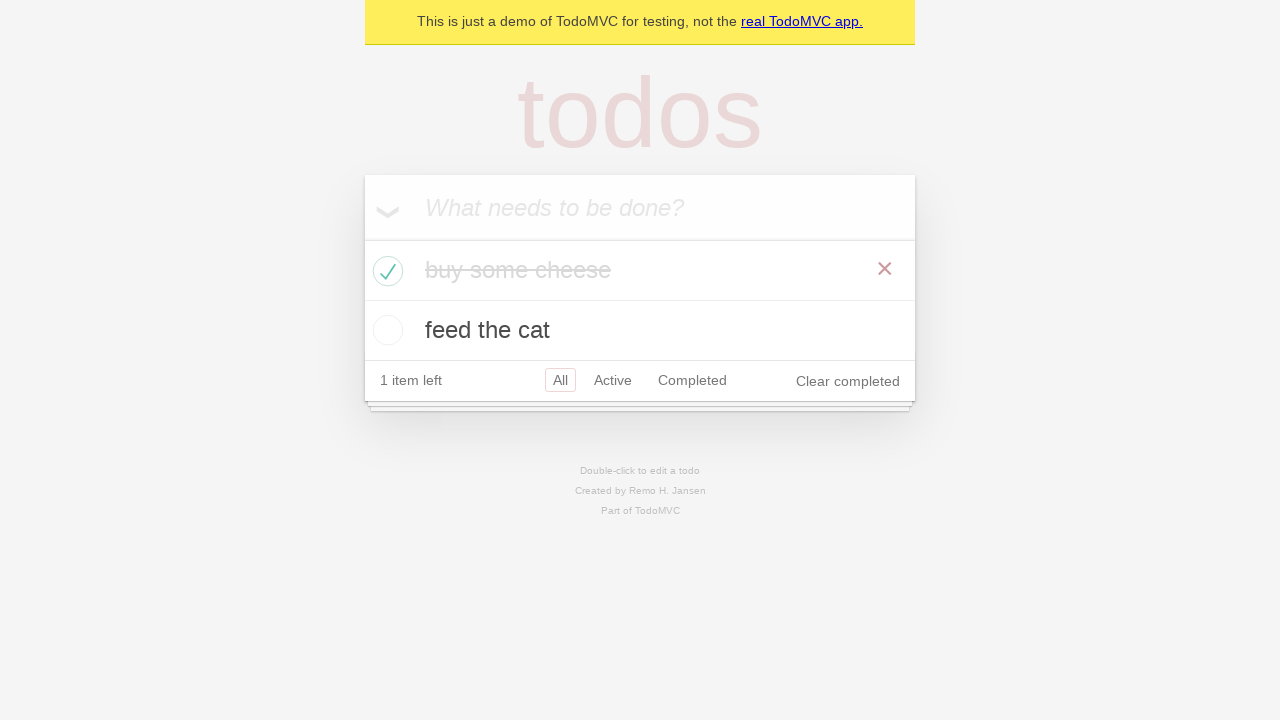

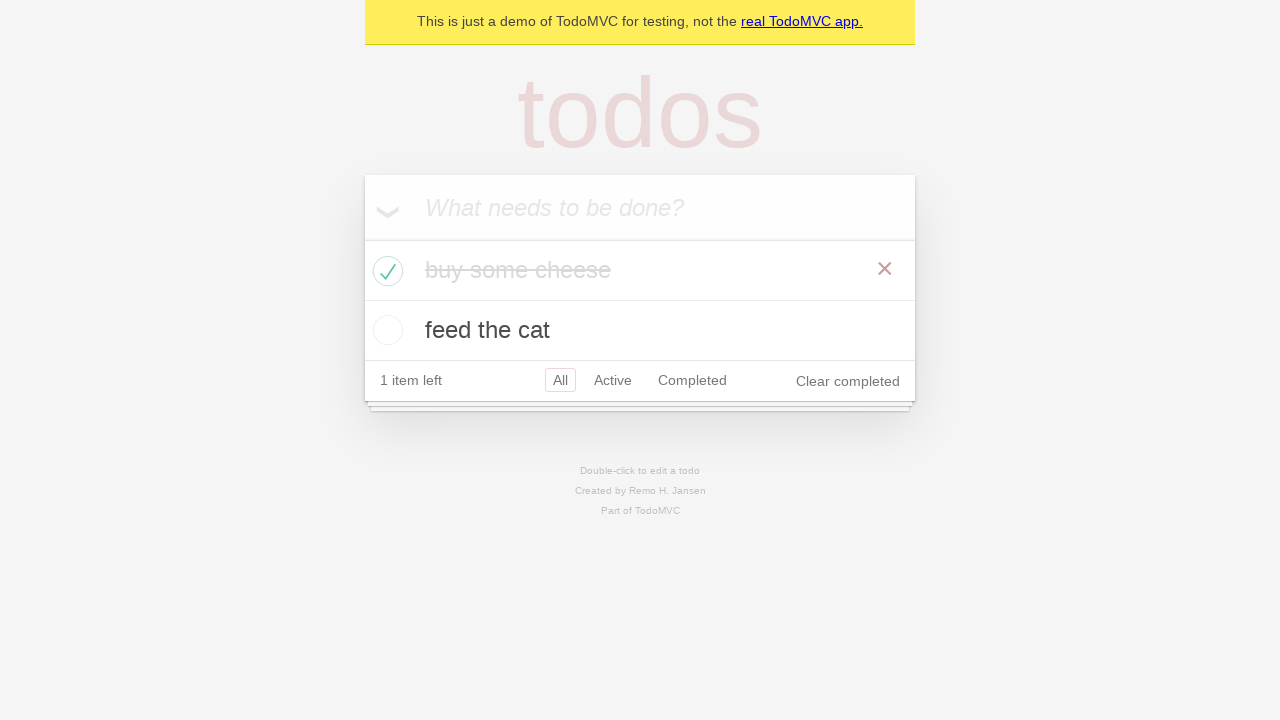